Tests the add/remove elements functionality by clicking Add Element button to create a Delete button, verifying its visibility, then clicking Delete to remove it

Starting URL: https://the-internet.herokuapp.com/add_remove_elements/

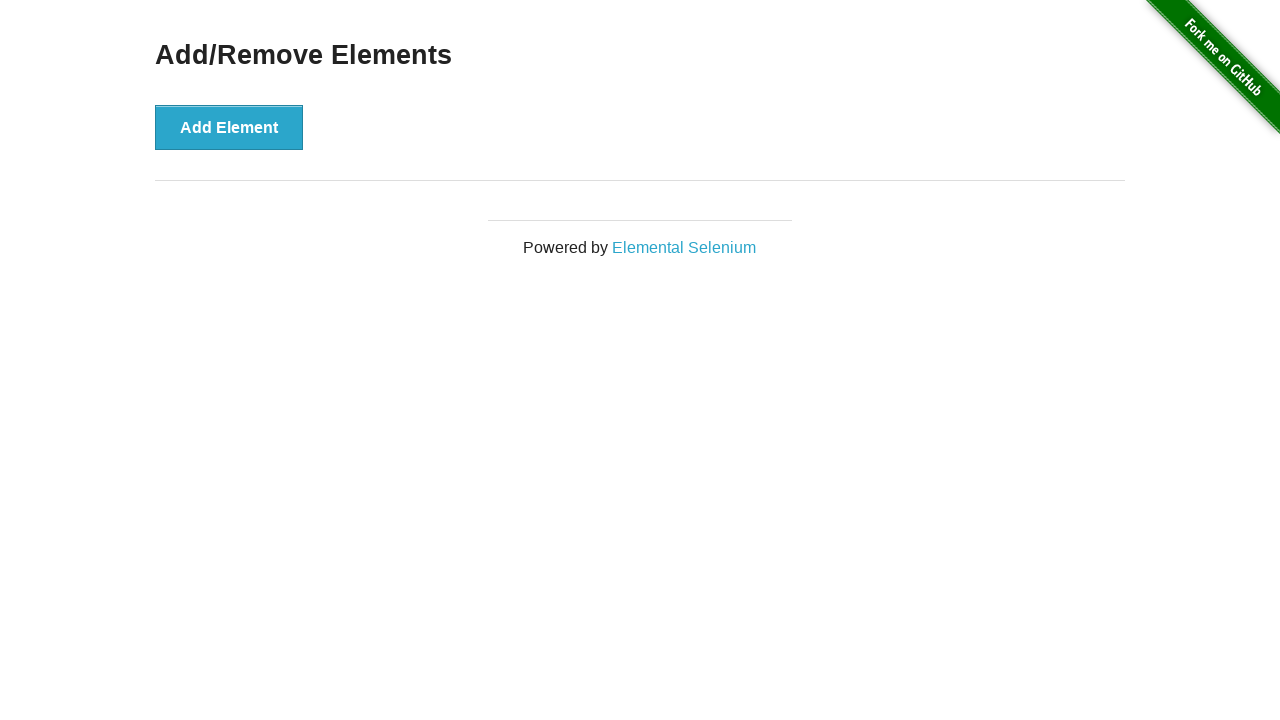

Clicked Add Element button to create a Delete button at (229, 127) on button[onclick='addElement()']
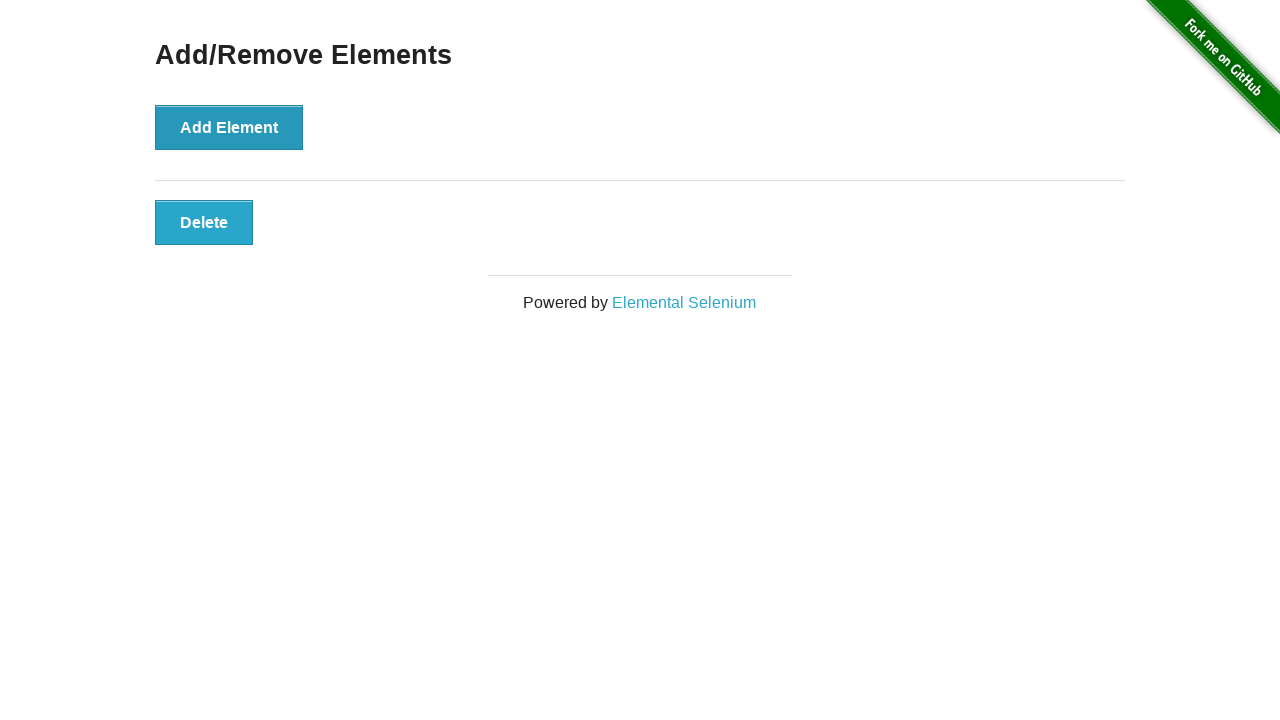

Delete button is now visible
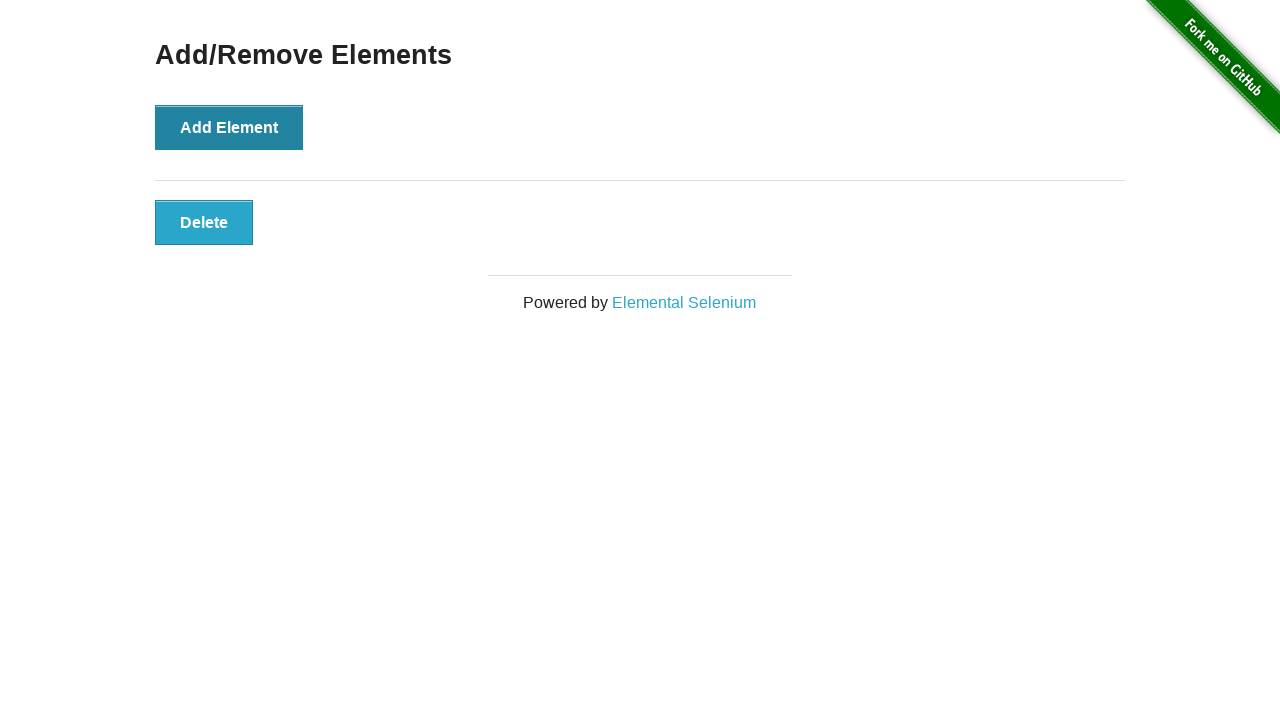

Clicked Delete button to remove the element at (204, 222) on button:text('Delete')
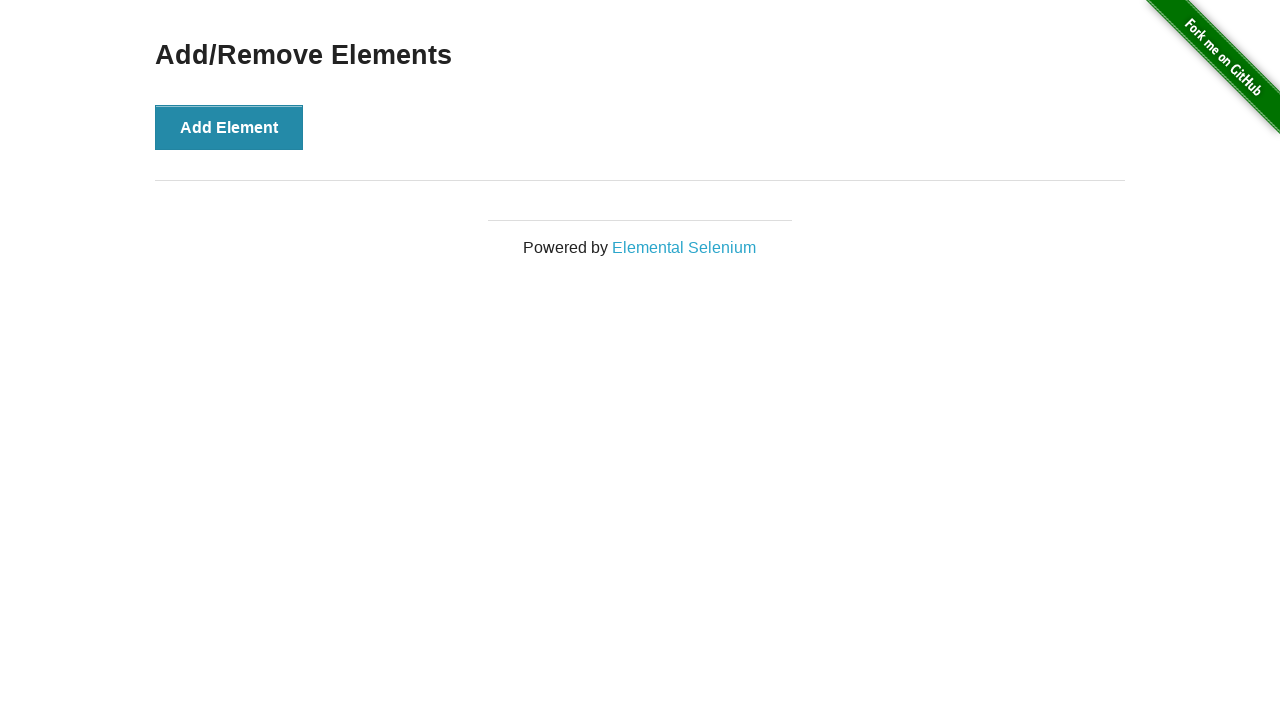

Verified h3 heading is still visible after element deletion
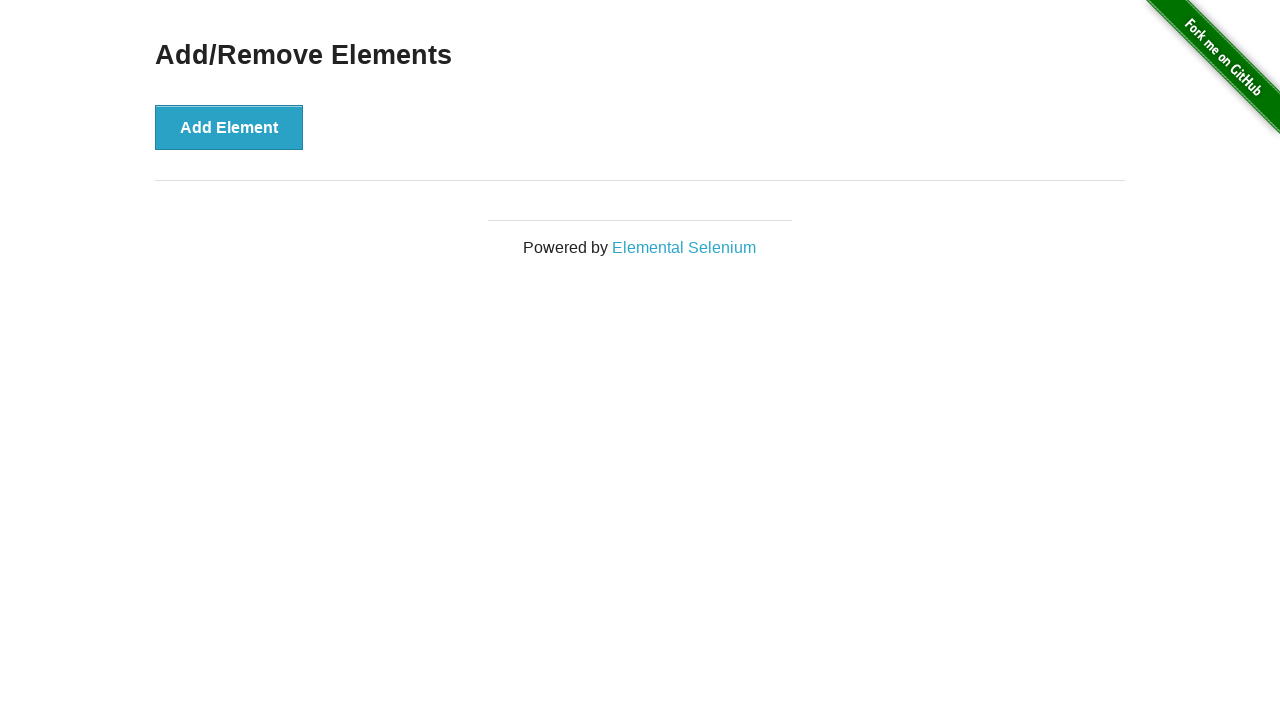

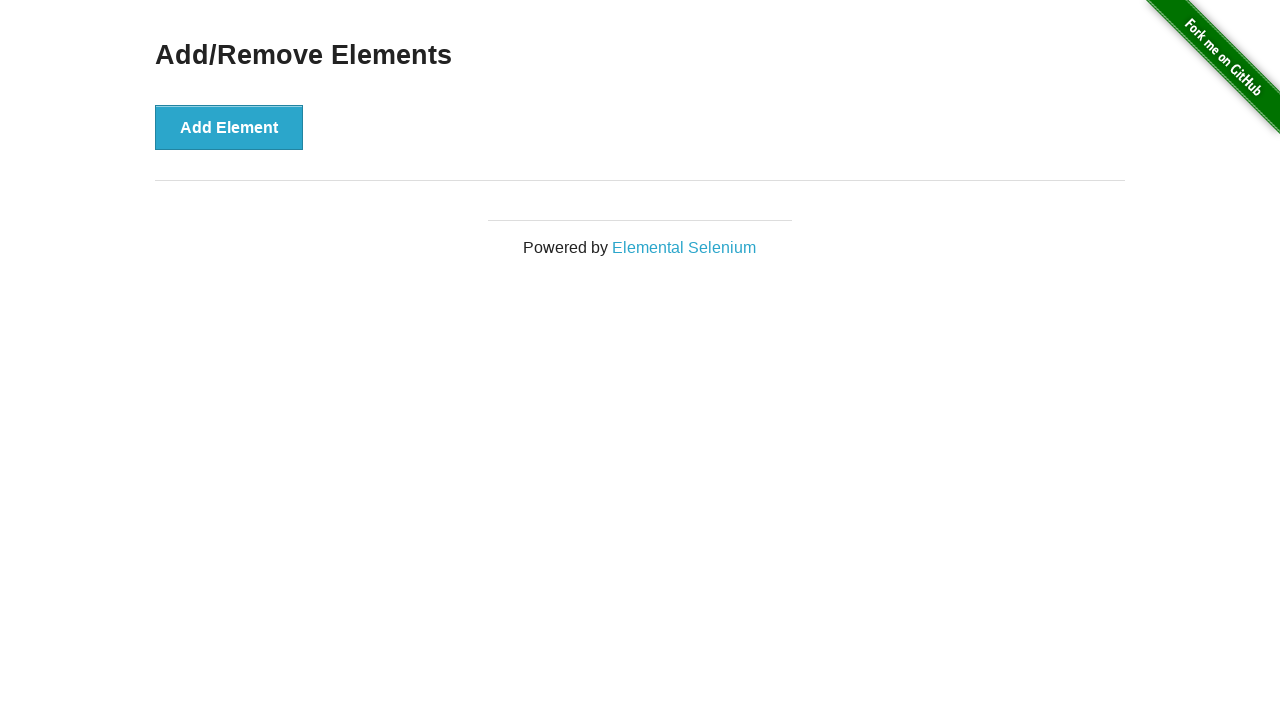